Searches for dogs/puppies on a Latvian classifieds website by filtering age range from 1 to 1 year

Starting URL: https://www.ss.lv/lv/

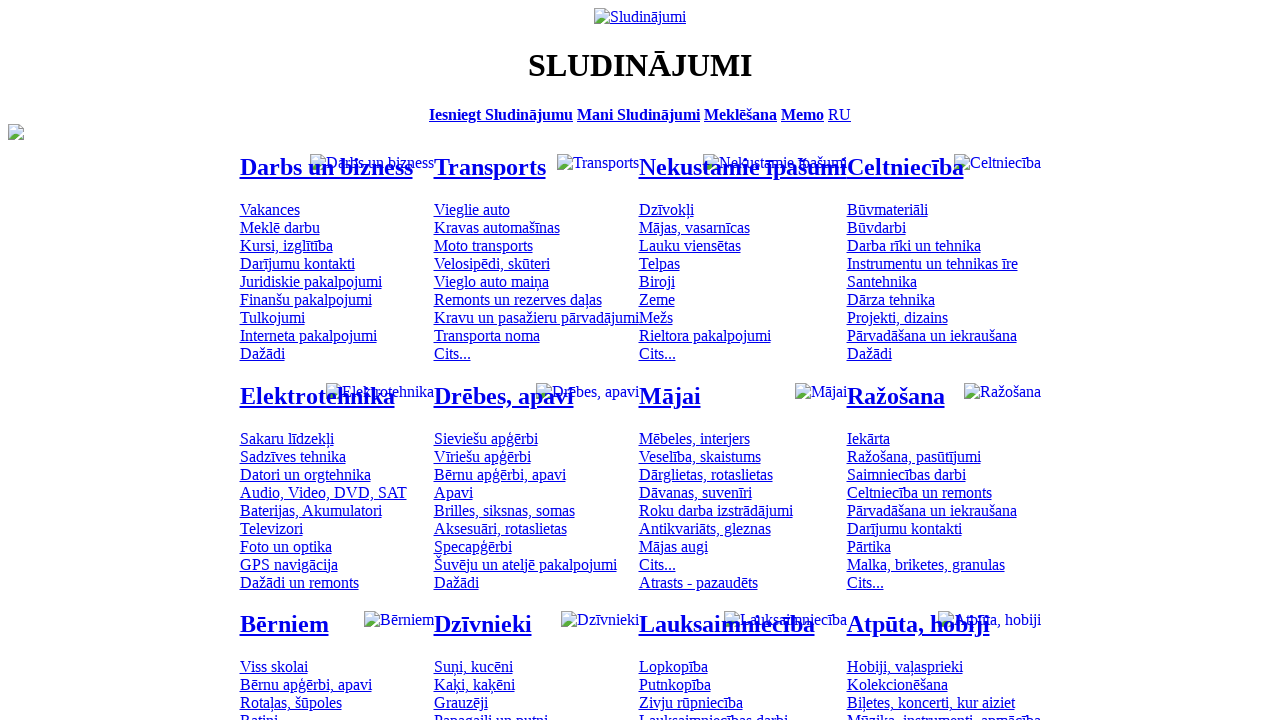

Clicked on Dogs/Puppies category at (473, 667) on #mtd_300
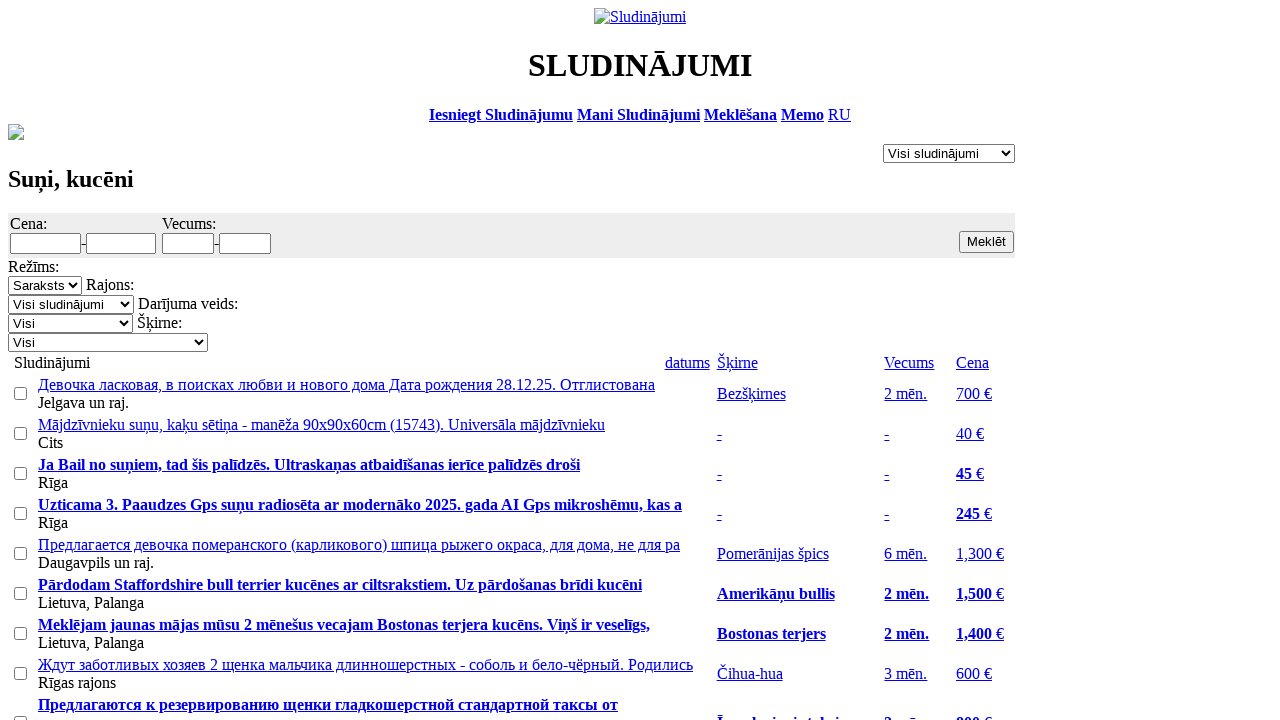

Filled minimum age field with '1' on #f_o_1276_min
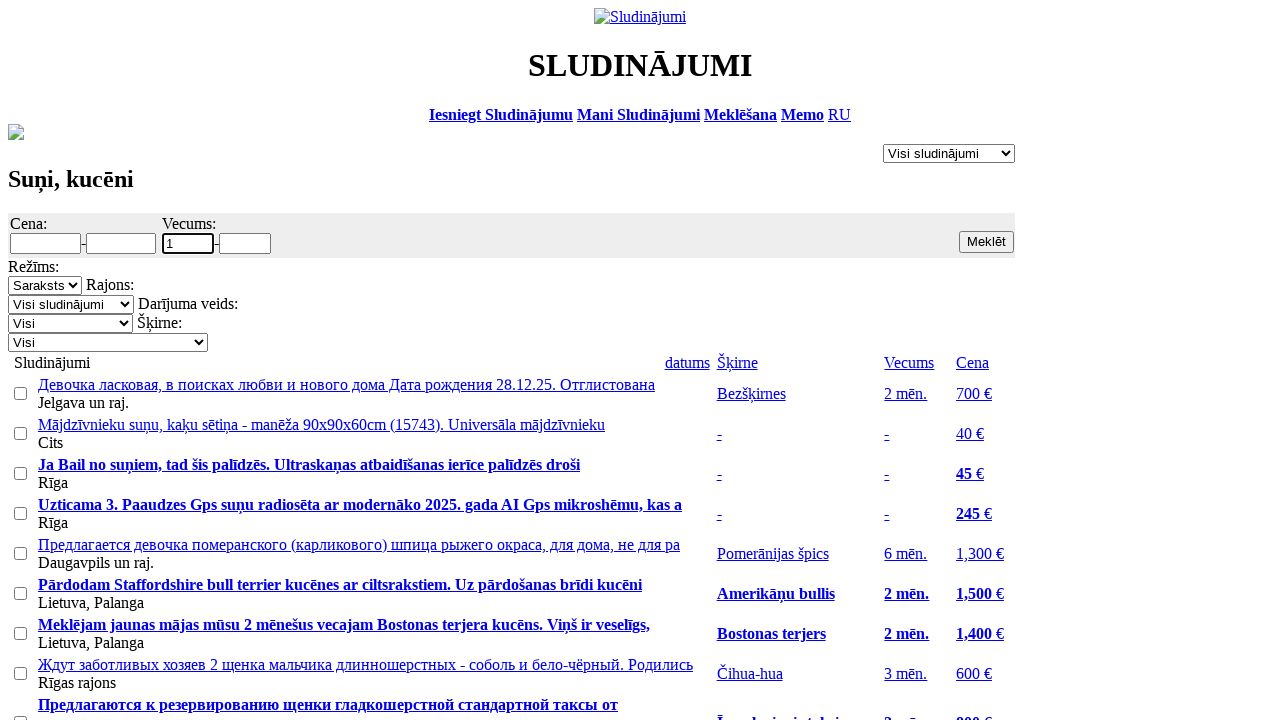

Filled maximum age field with '1' on #f_o_1276_max
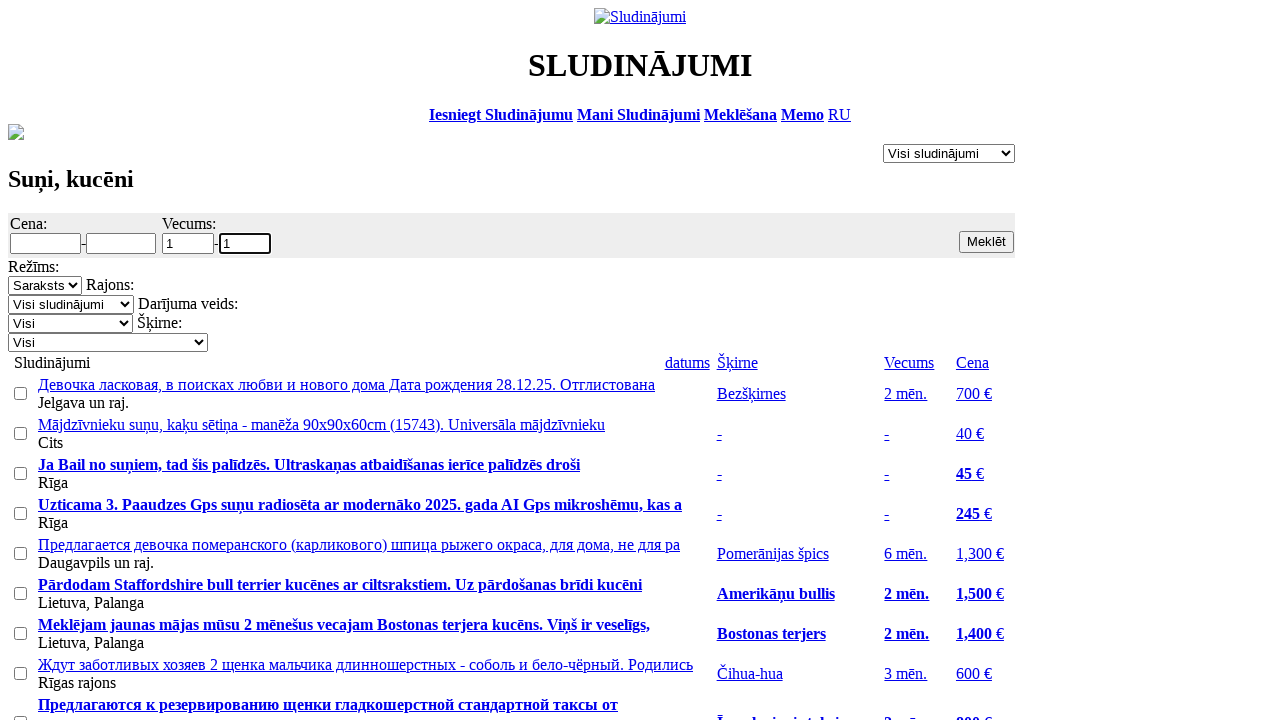

Clicked search button to filter dogs aged 1 year at (986, 242) on .s12
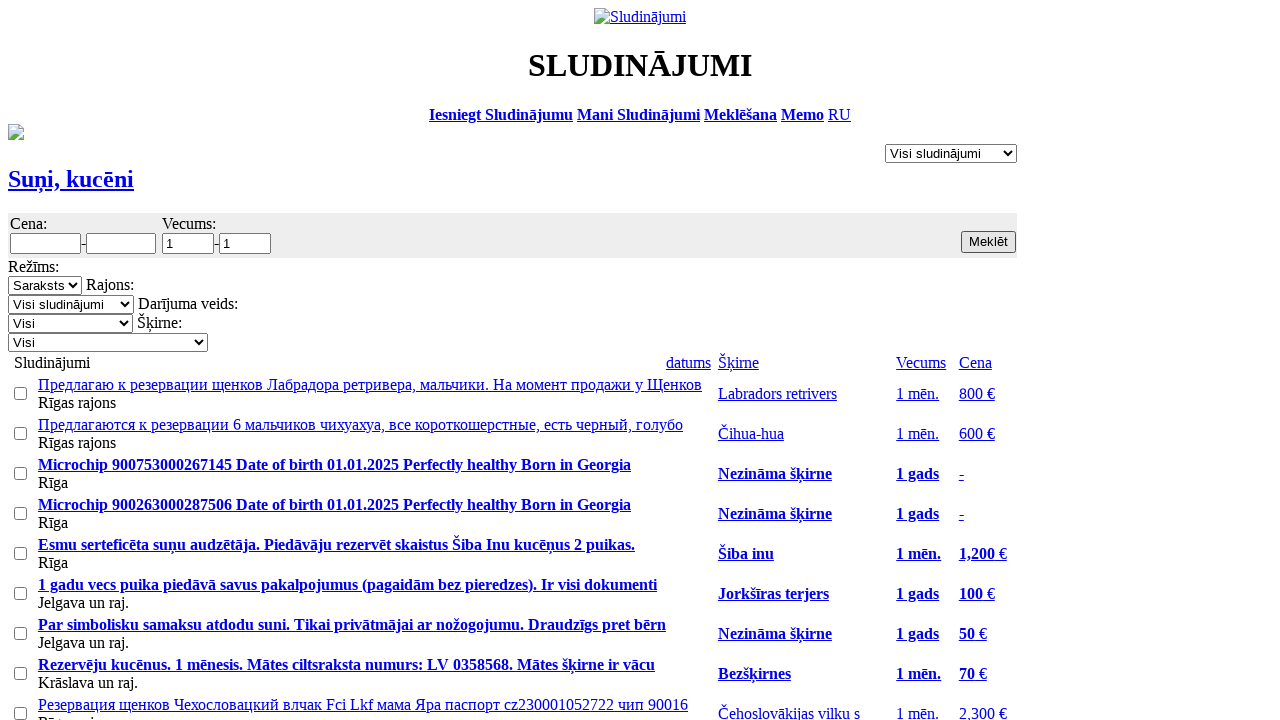

Waited 5 seconds for search results to load
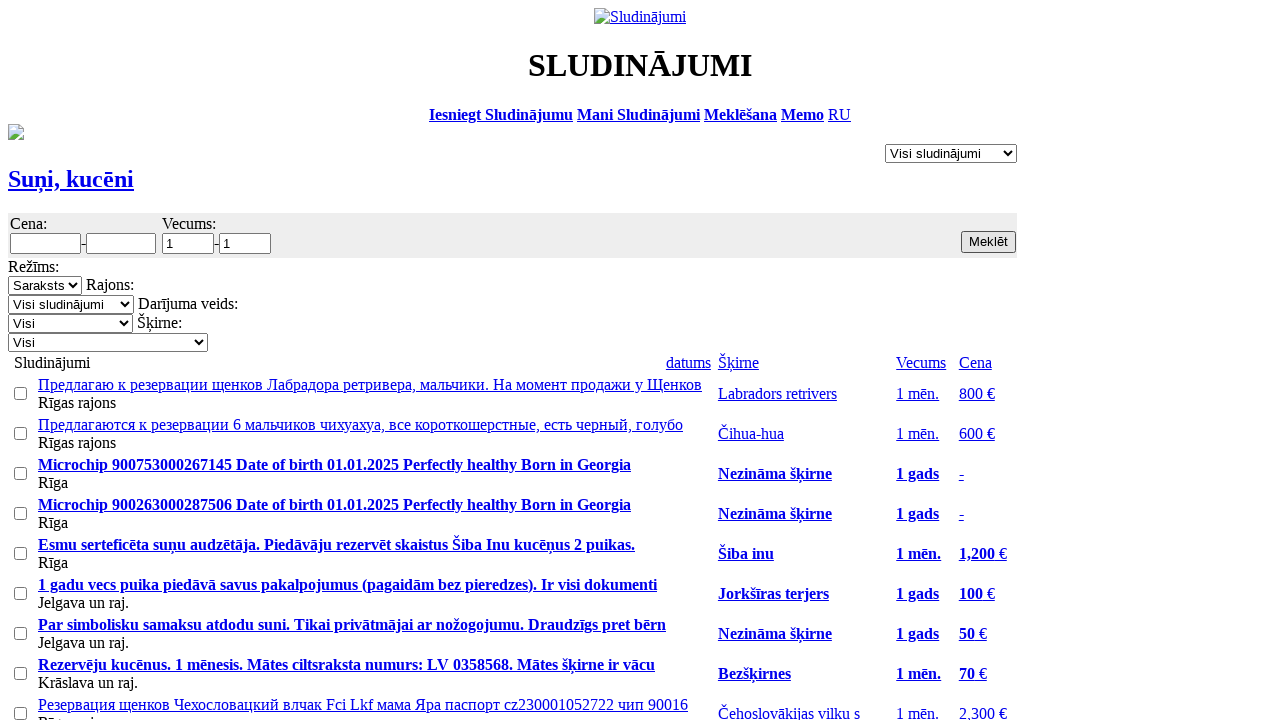

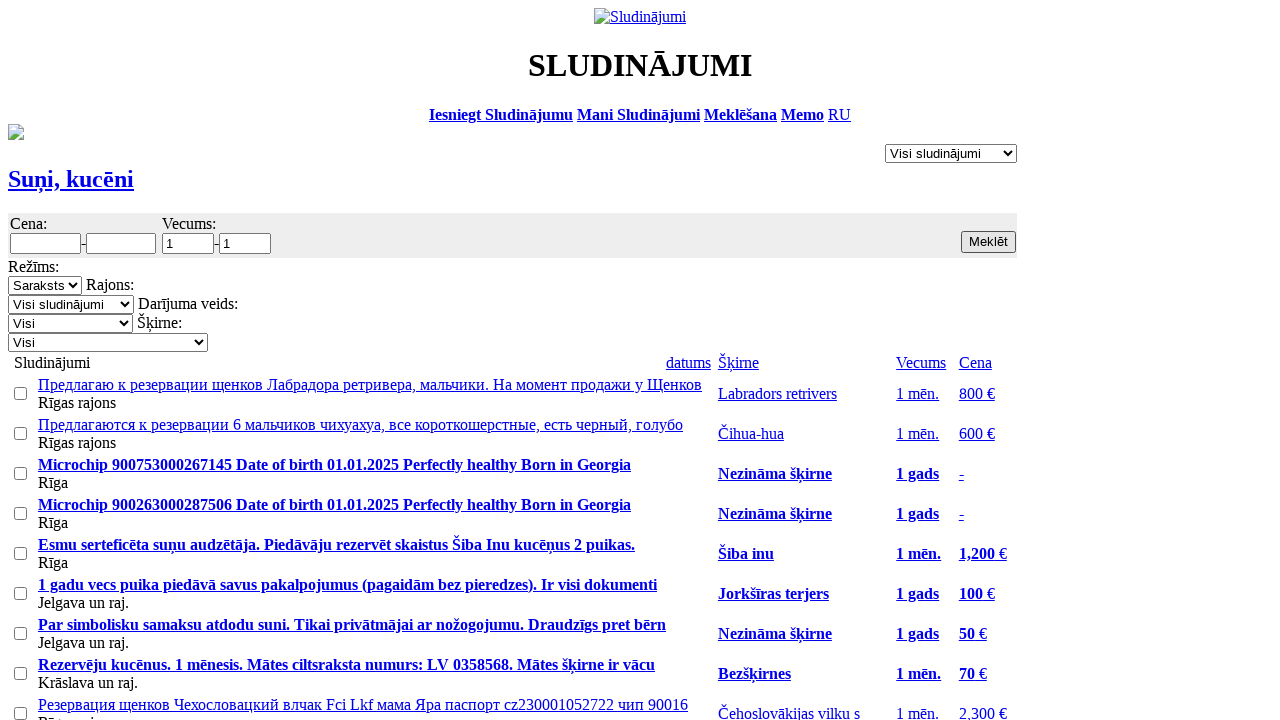